Tests dropdown selection by selecting each of the three options in sequence

Starting URL: http://www.qaclickacademy.com/practice.php

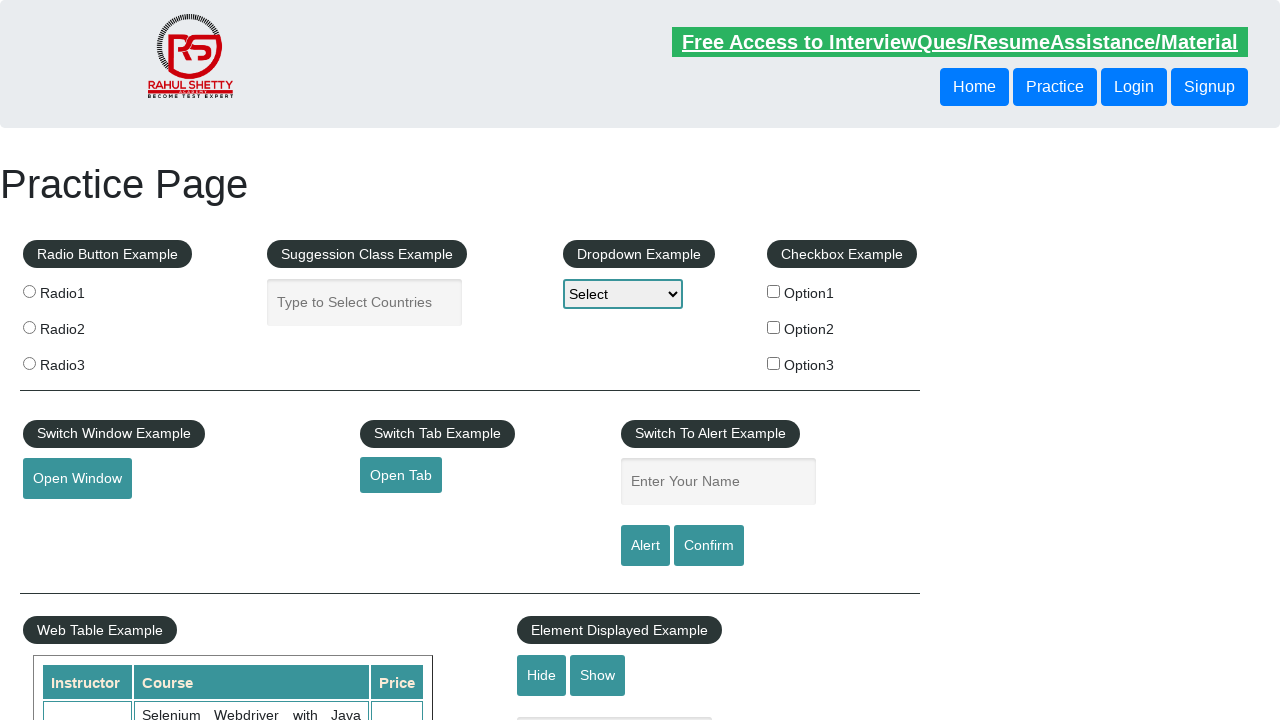

Clicked dropdown to open it at (623, 294) on #dropdown-class-example
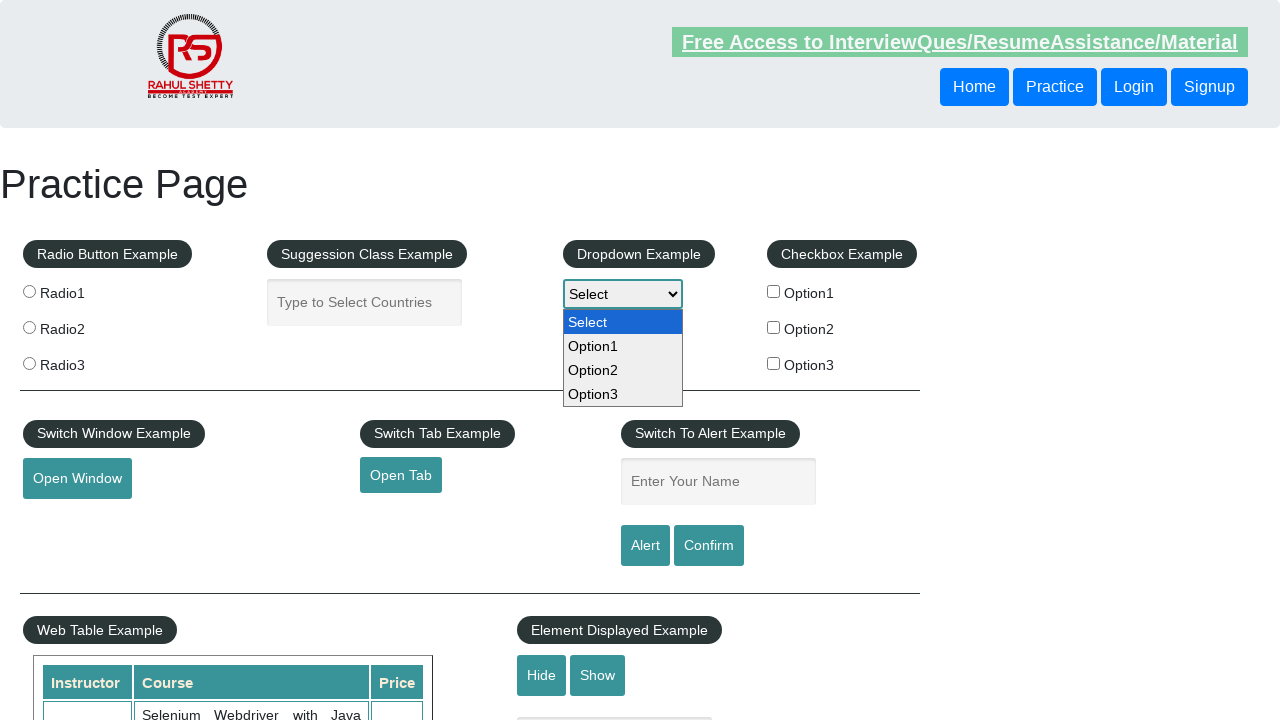

Selected Option1 from dropdown on #dropdown-class-example
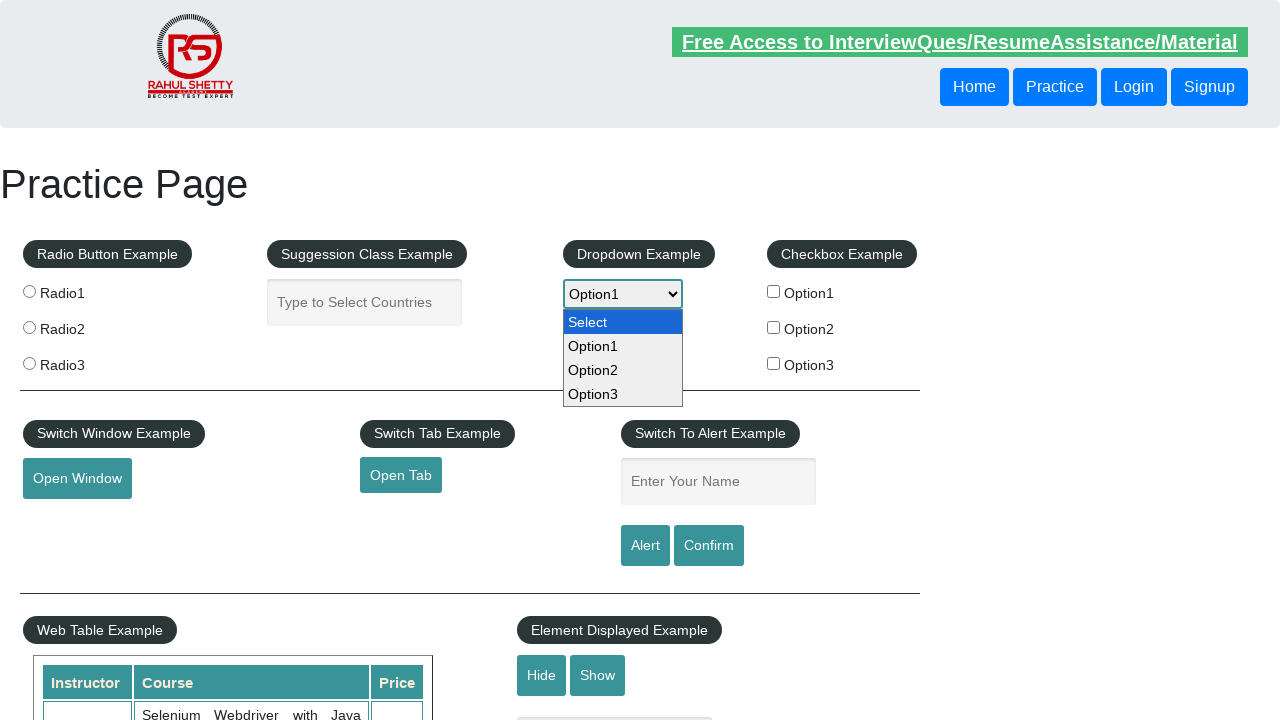

Selected Option2 from dropdown on #dropdown-class-example
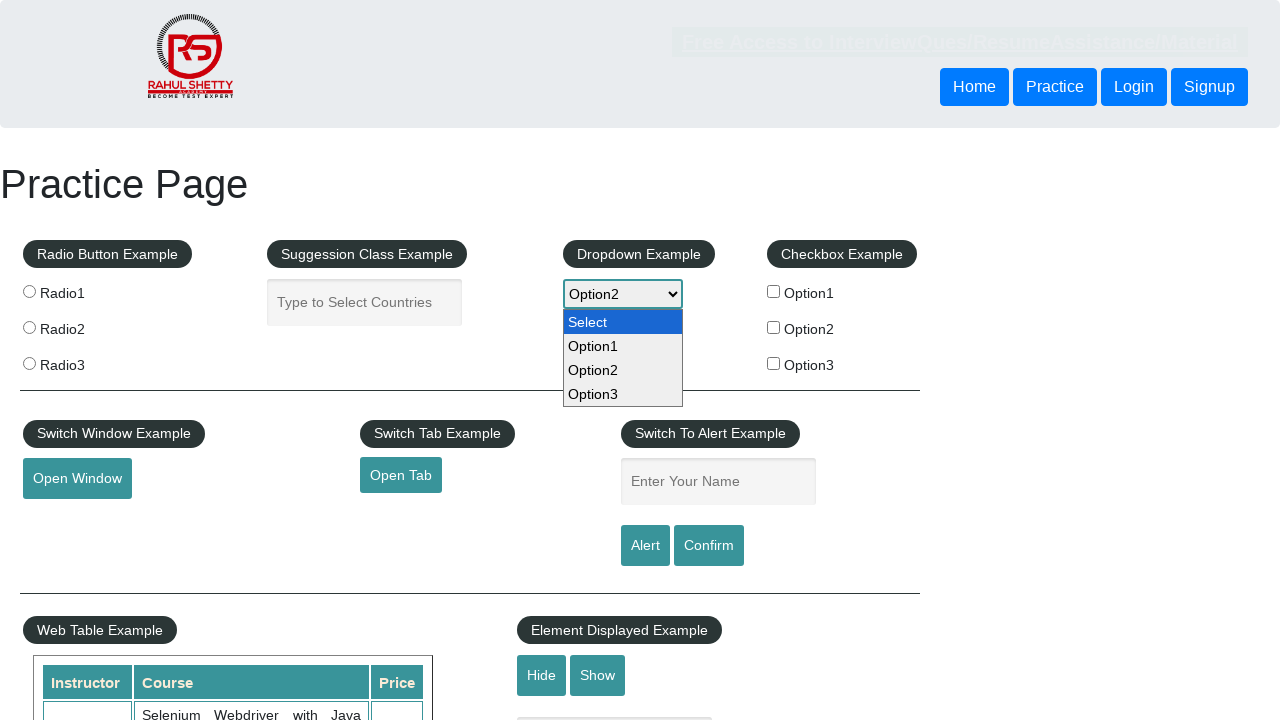

Selected Option3 from dropdown on #dropdown-class-example
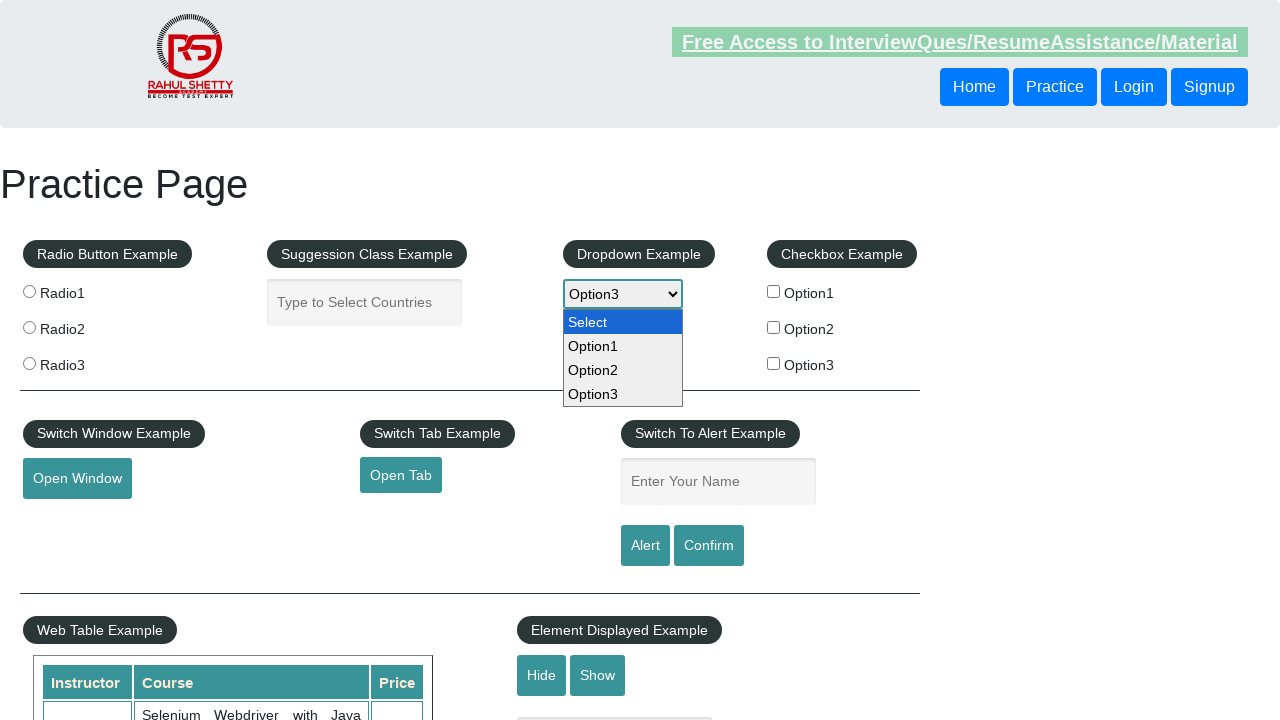

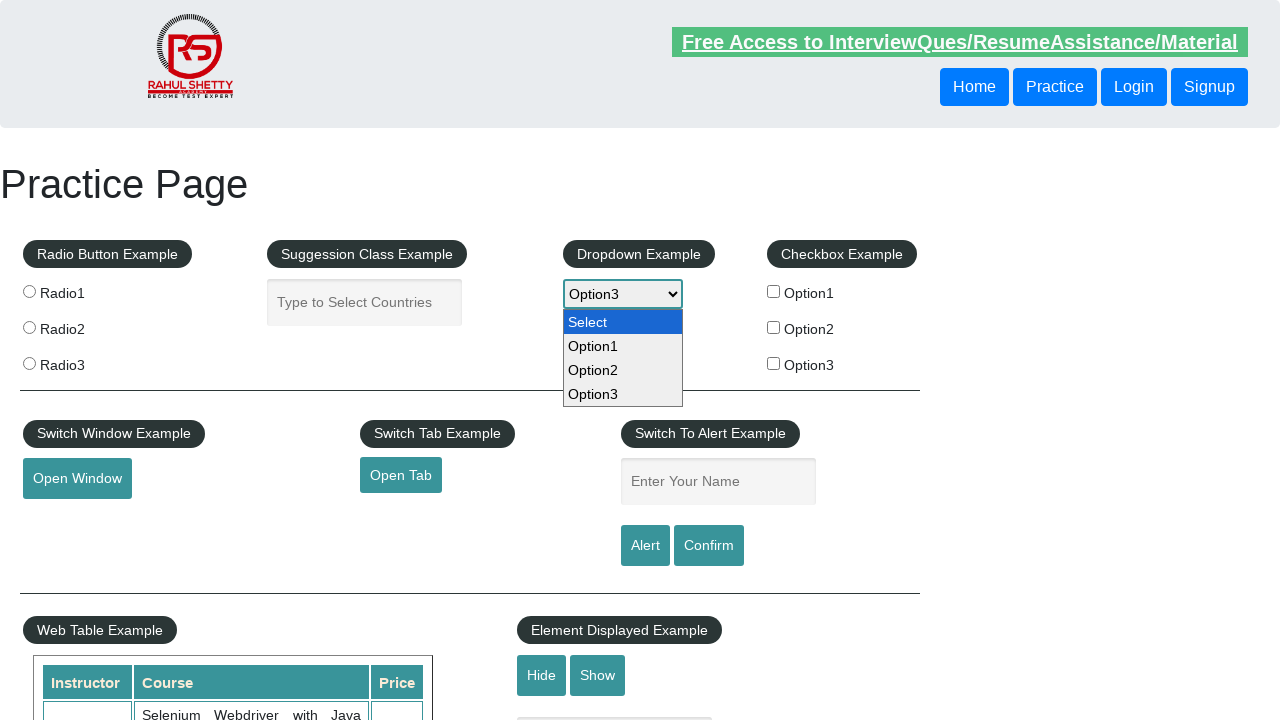